Tests opting out of A/B tests by adding an opt-out cookie after visiting the page, then refreshing to verify the heading changes from "A/B Test" to "No A/B Test"

Starting URL: http://the-internet.herokuapp.com/abtest

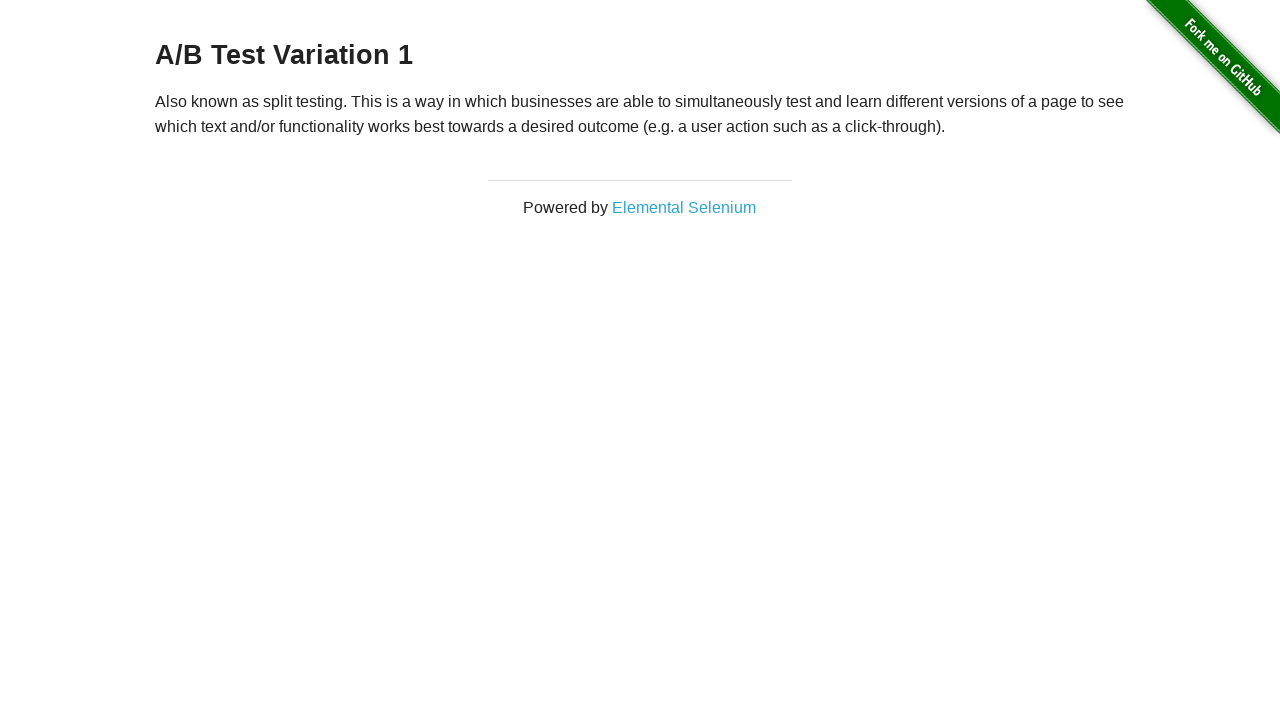

Located h3 heading element
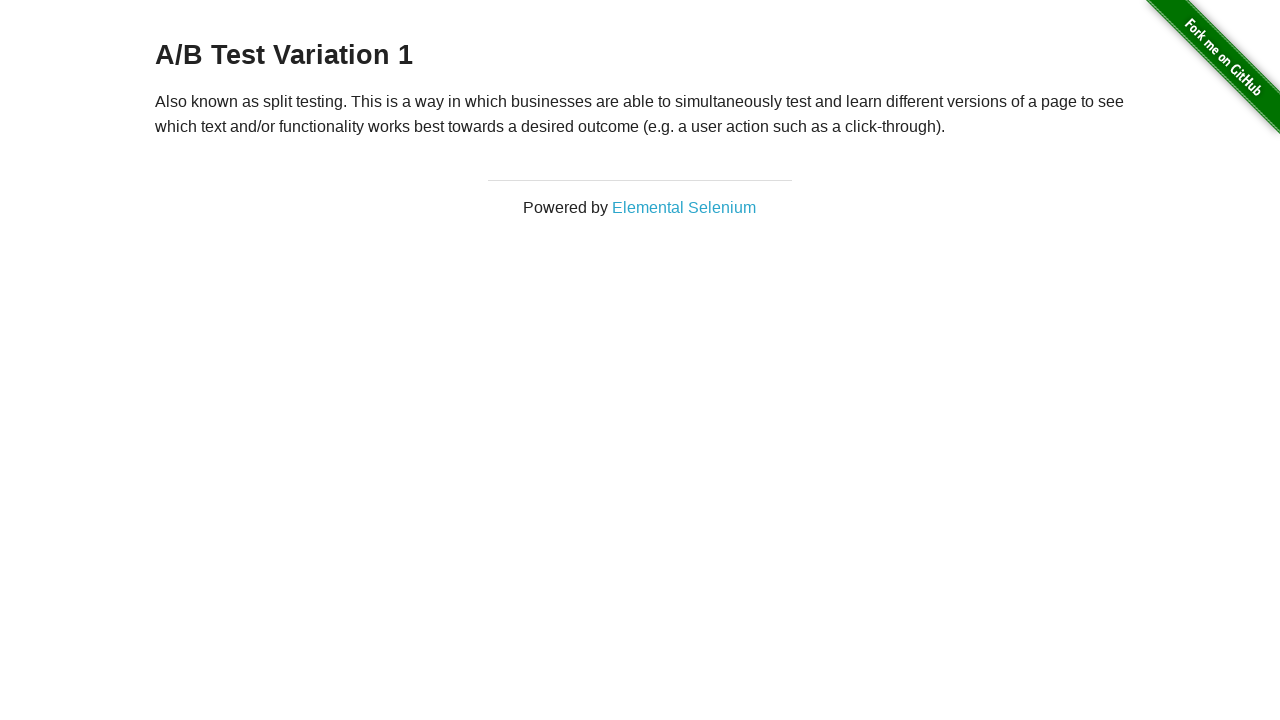

Retrieved heading text content
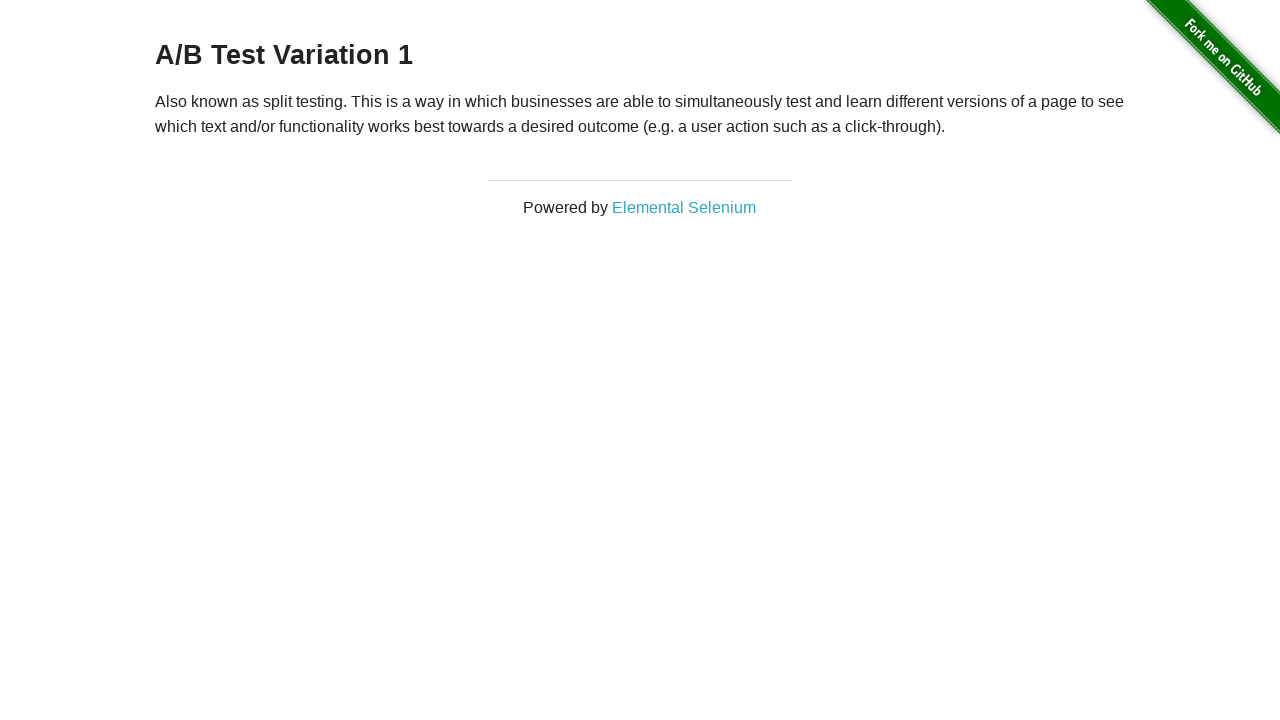

Verified heading starts with 'A/B Test' - initial A/B test group confirmed
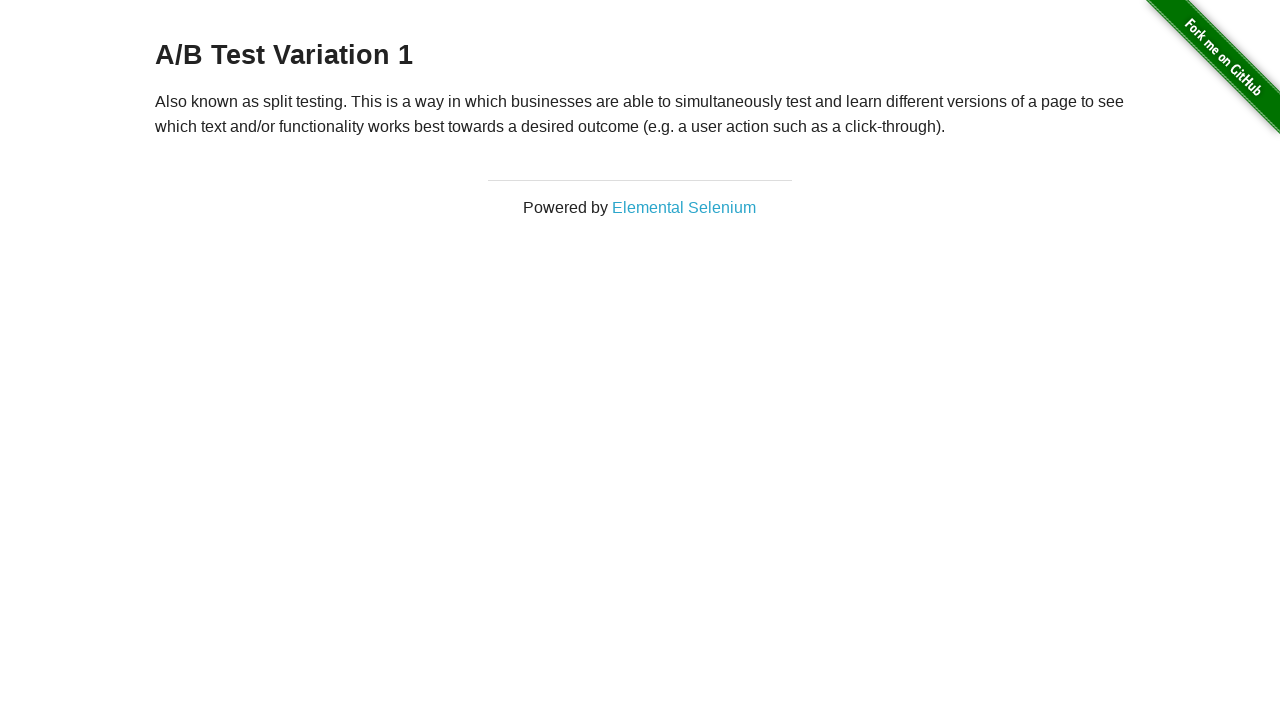

Added optimizelyOptOut cookie with value 'true' to opt out of A/B test
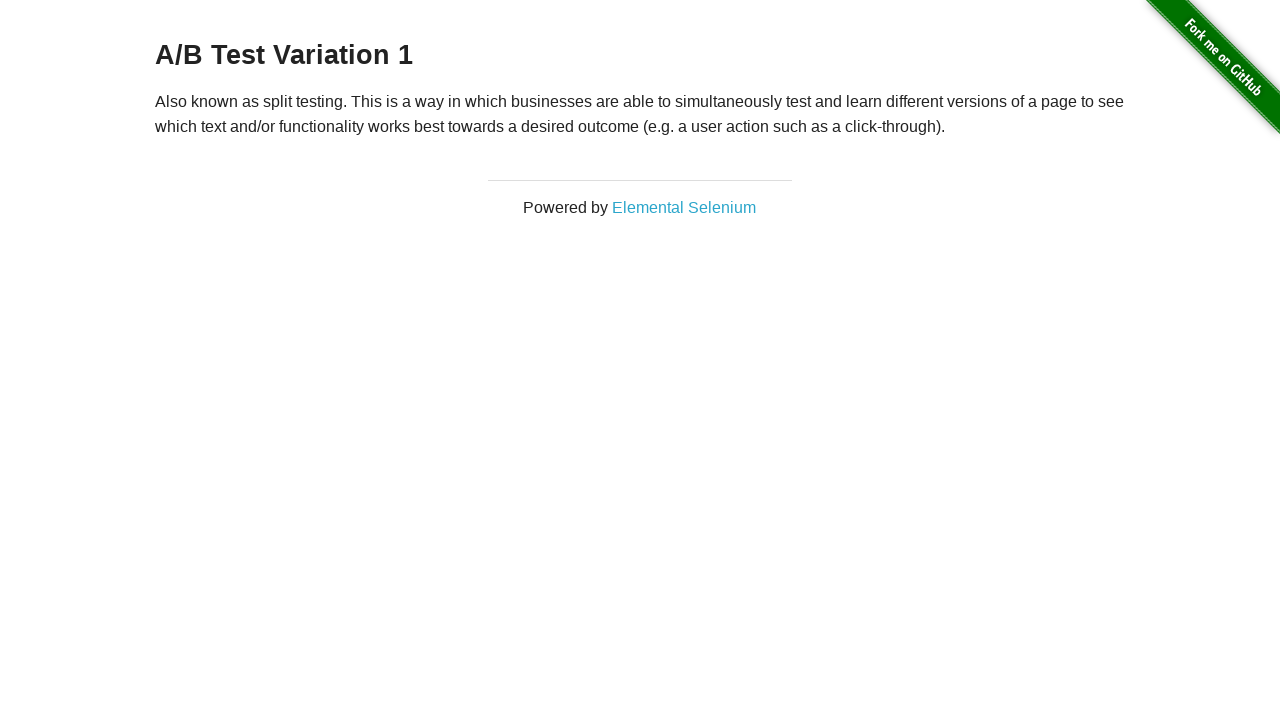

Reloaded page to apply opt-out cookie
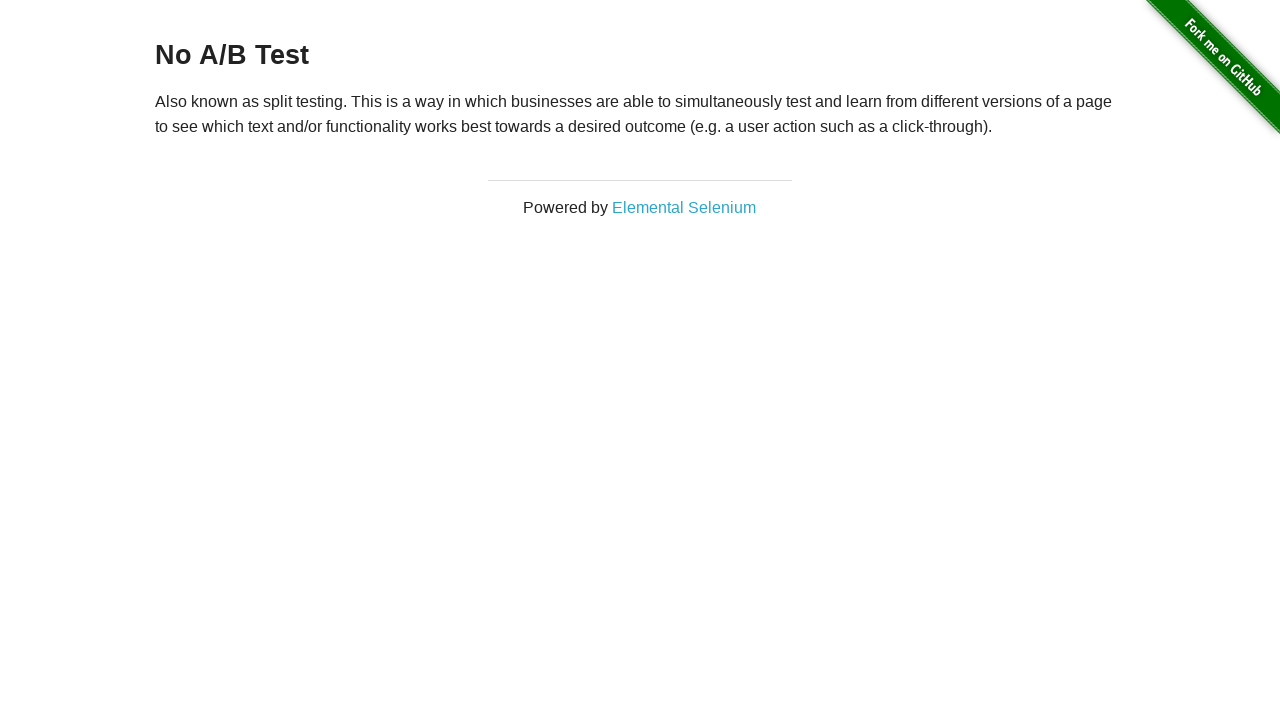

Retrieved heading text content after page reload
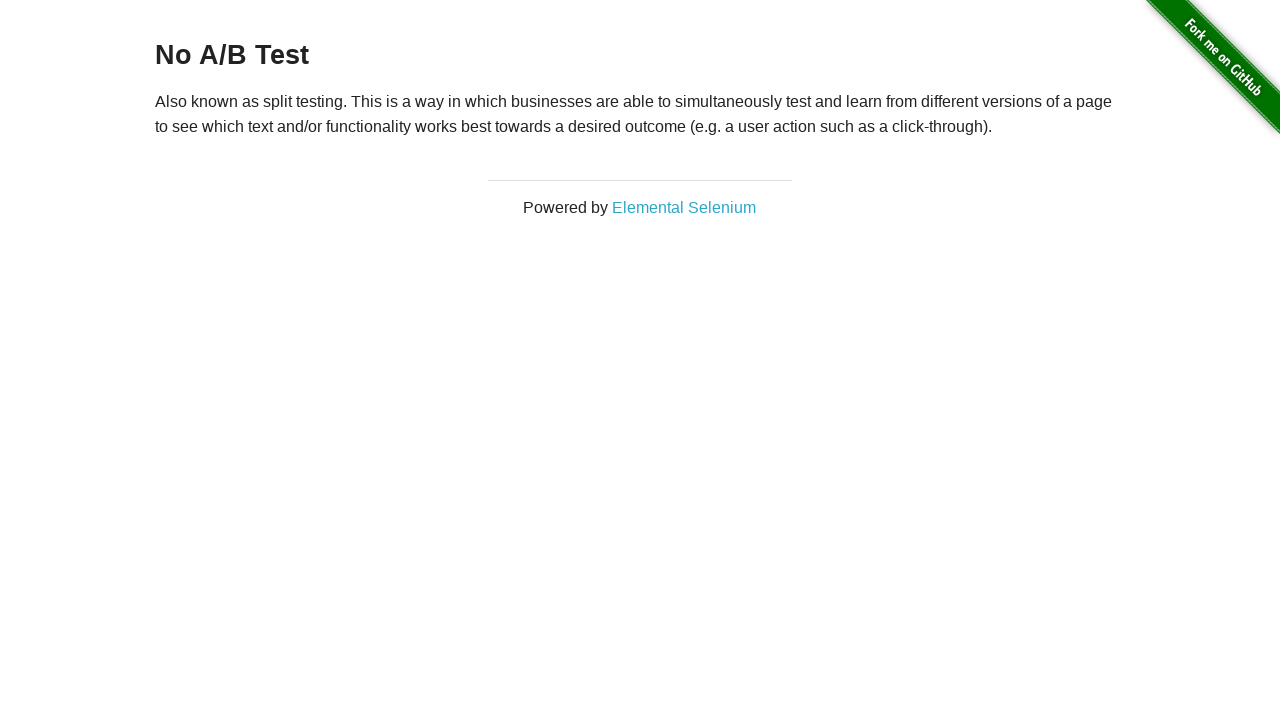

Verified heading starts with 'No A/B Test' - opt-out cookie successfully applied
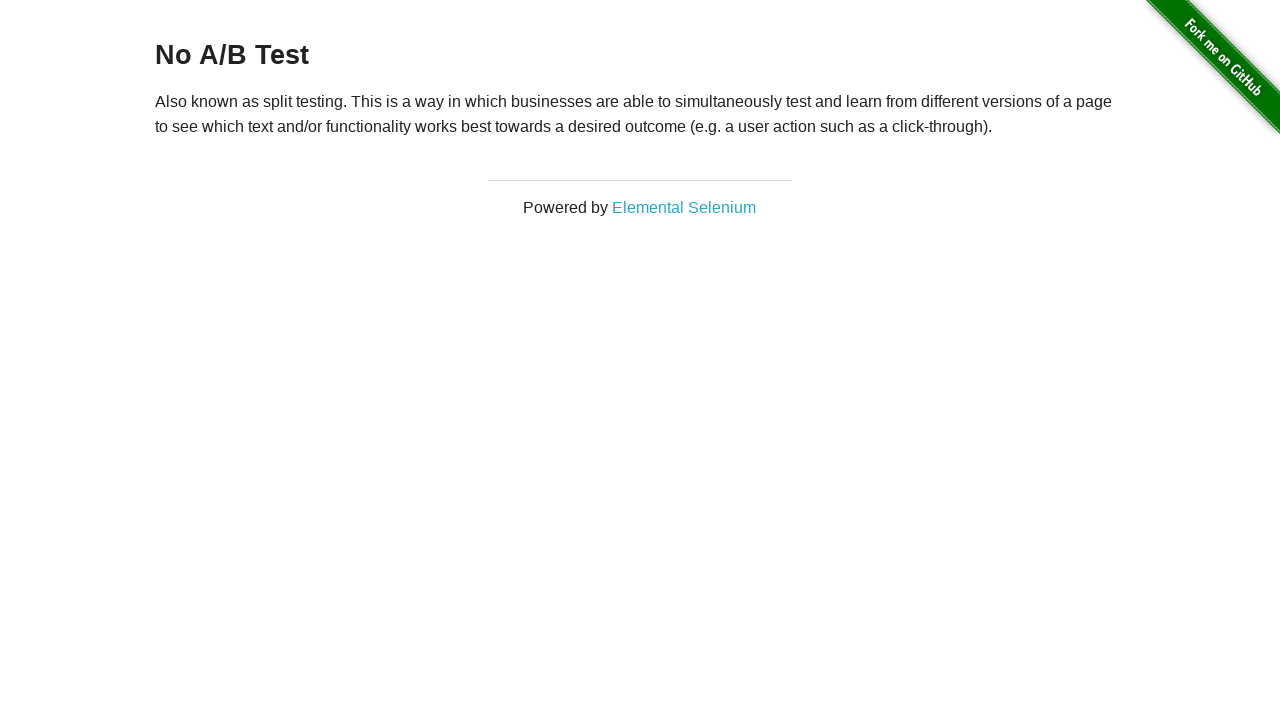

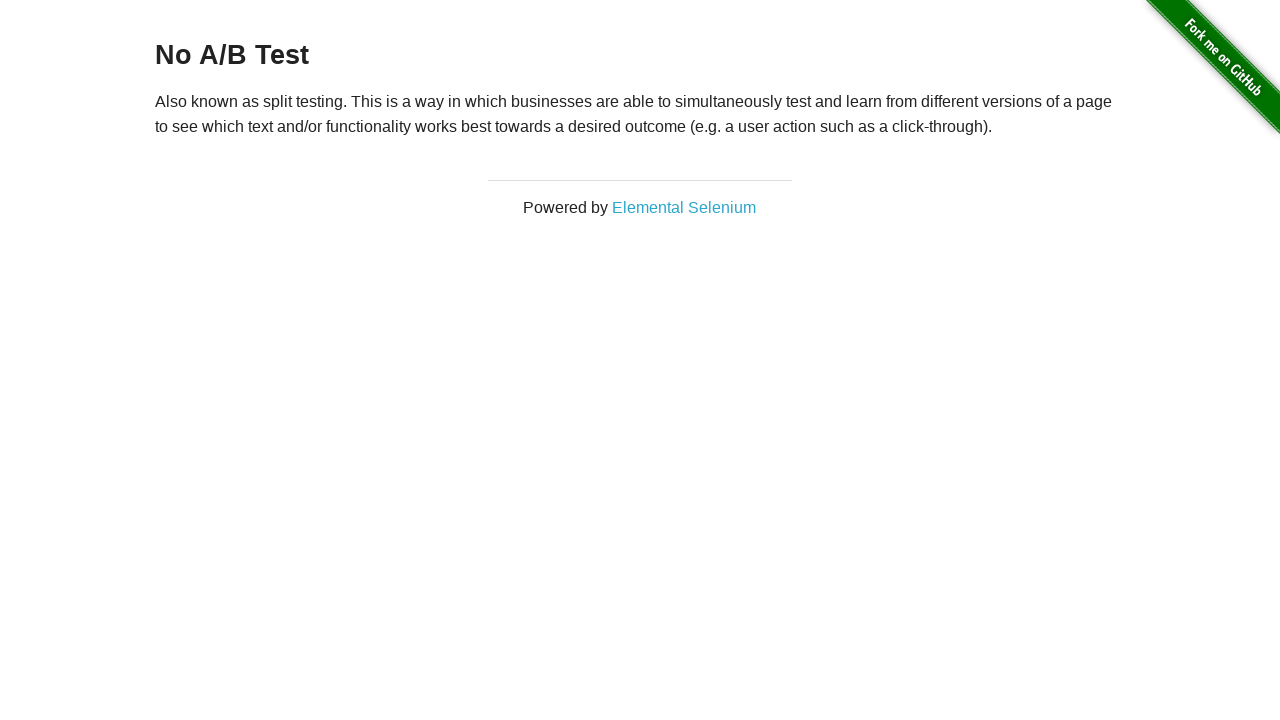